Tests login form validation when password field is empty but username is provided

Starting URL: https://www.saucedemo.com/

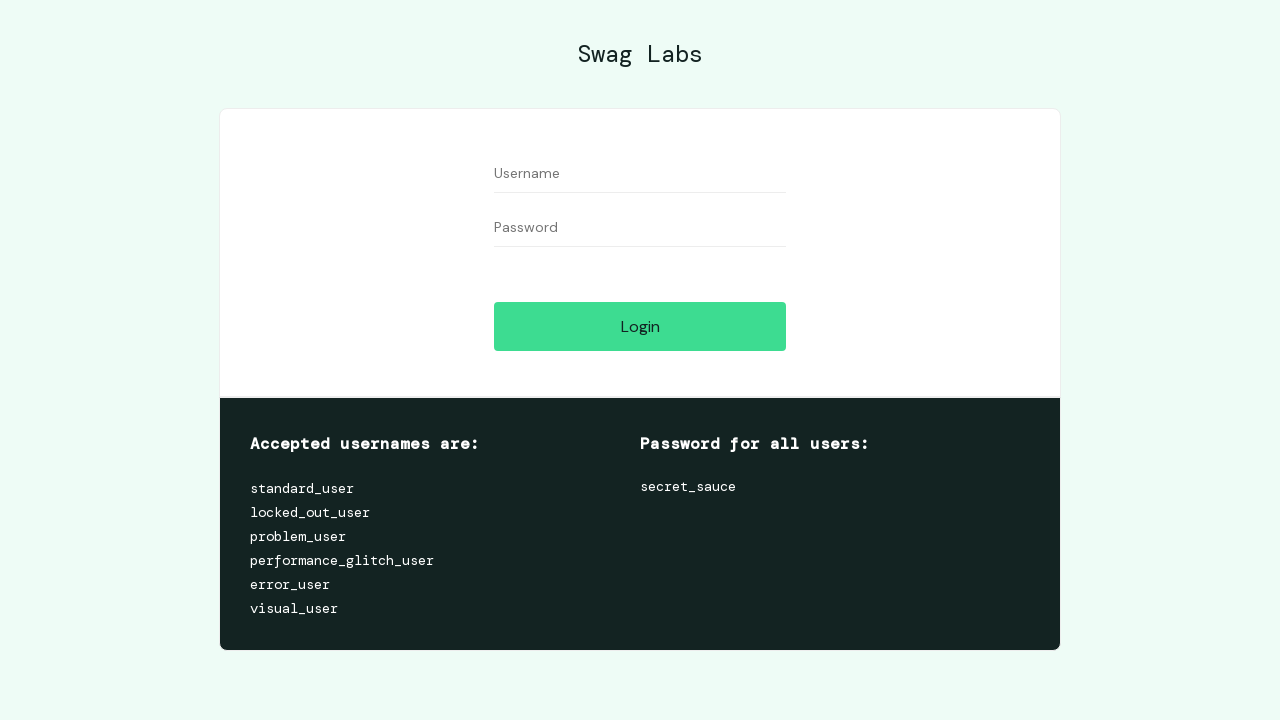

Filled username field with 'standard_user' on #user-name
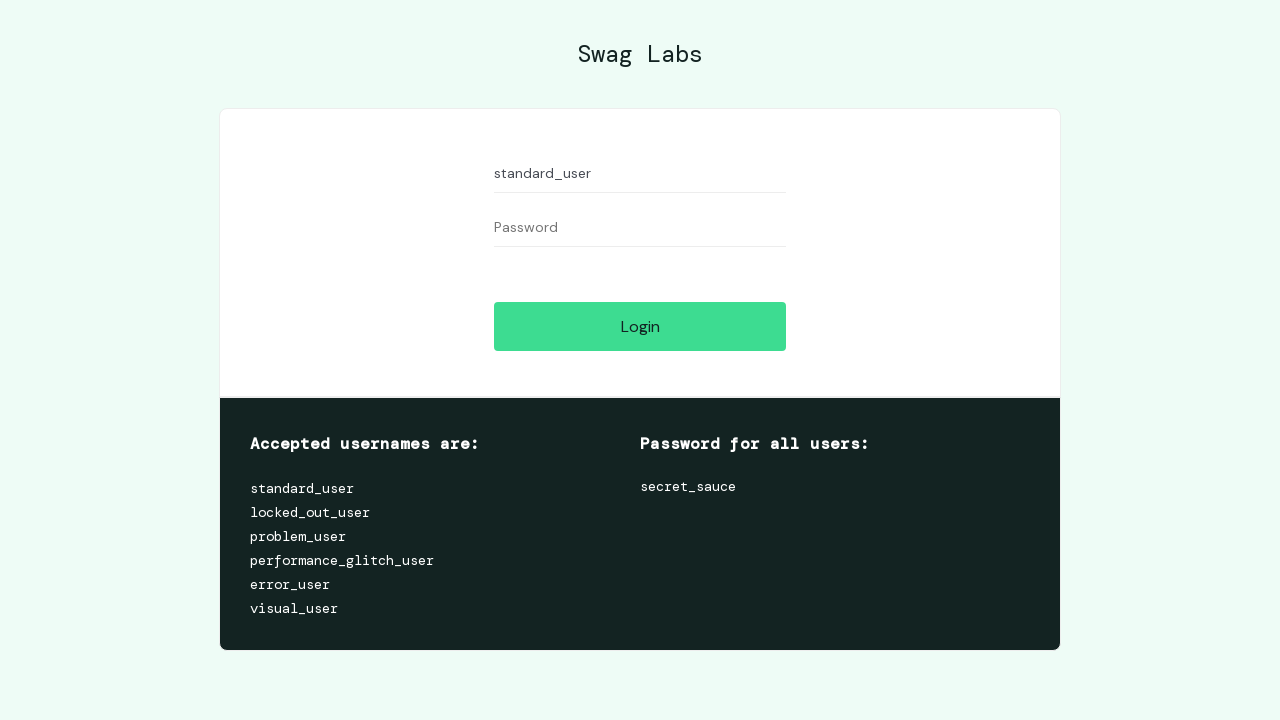

Clicked login button without entering password at (640, 326) on #login-button
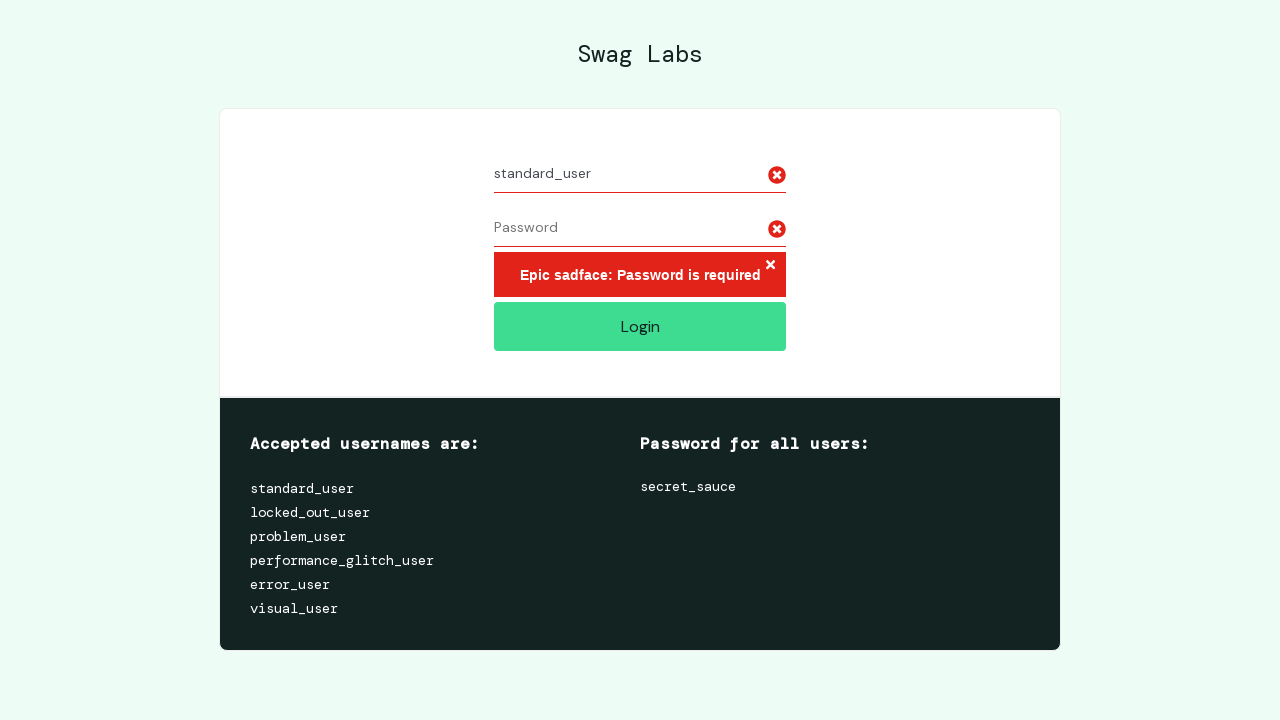

Error message appeared on login form
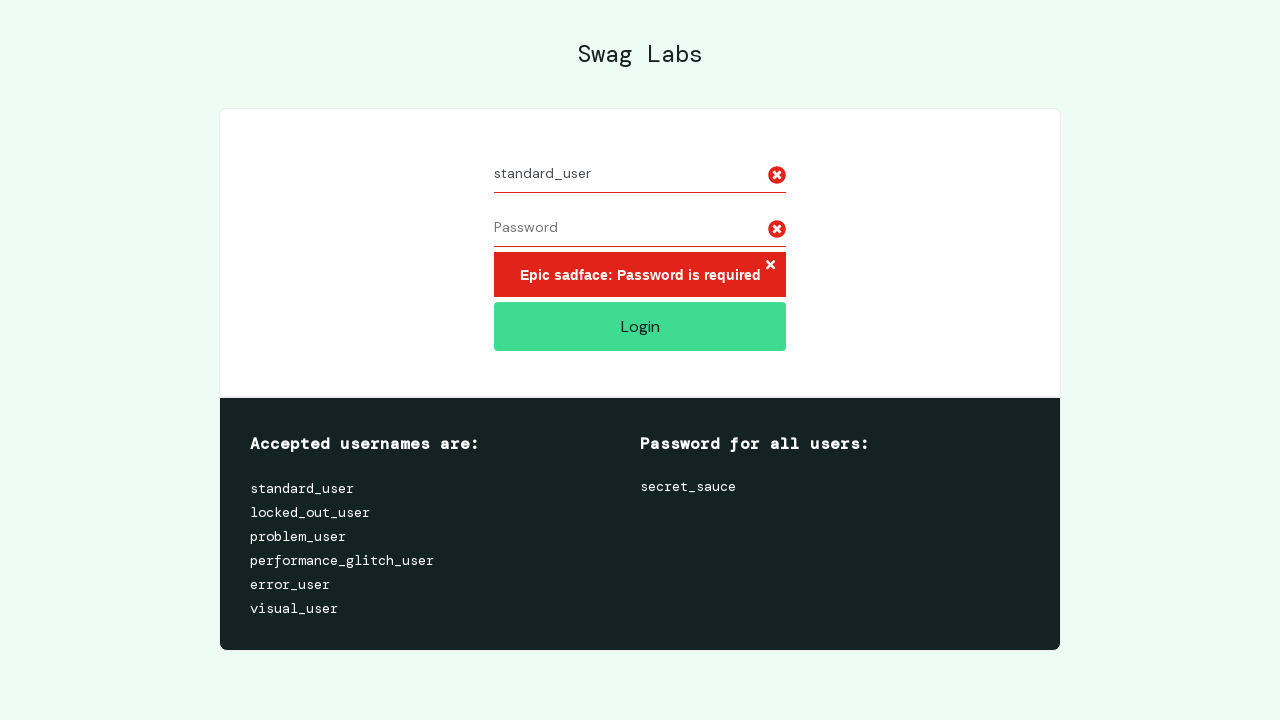

Located error message element
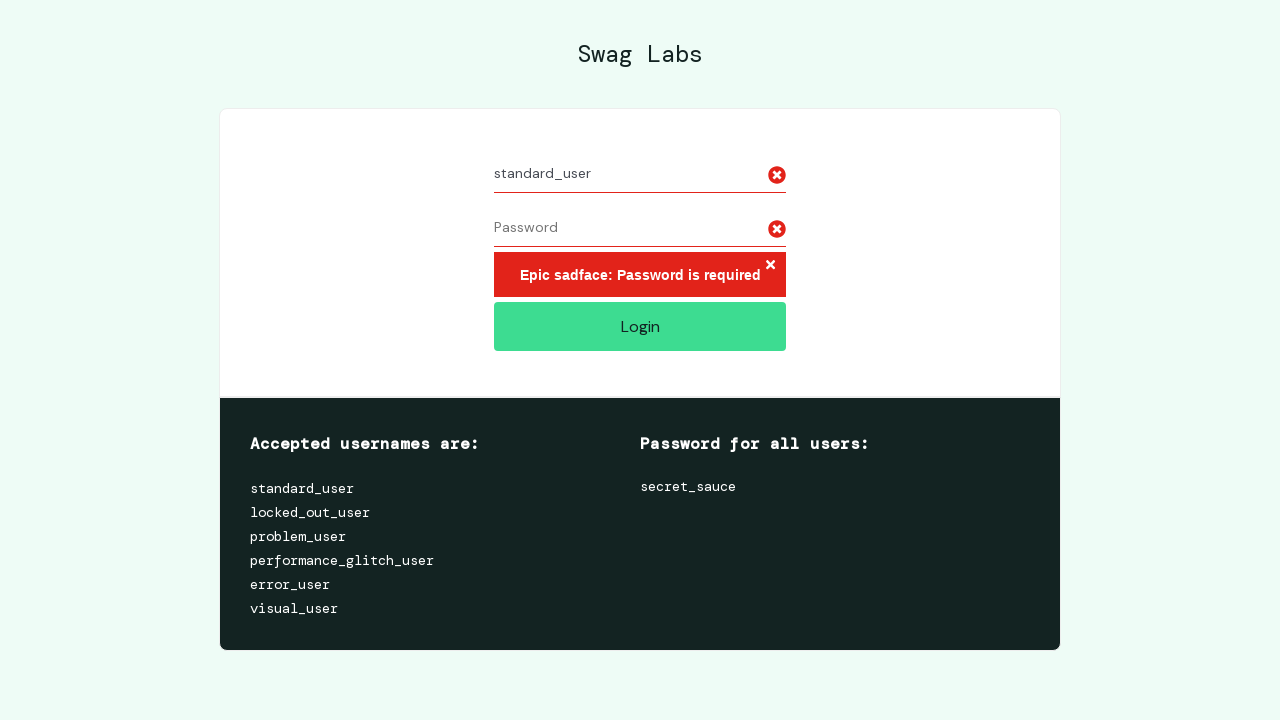

Verified error message text is 'Epic sadface: Password is required'
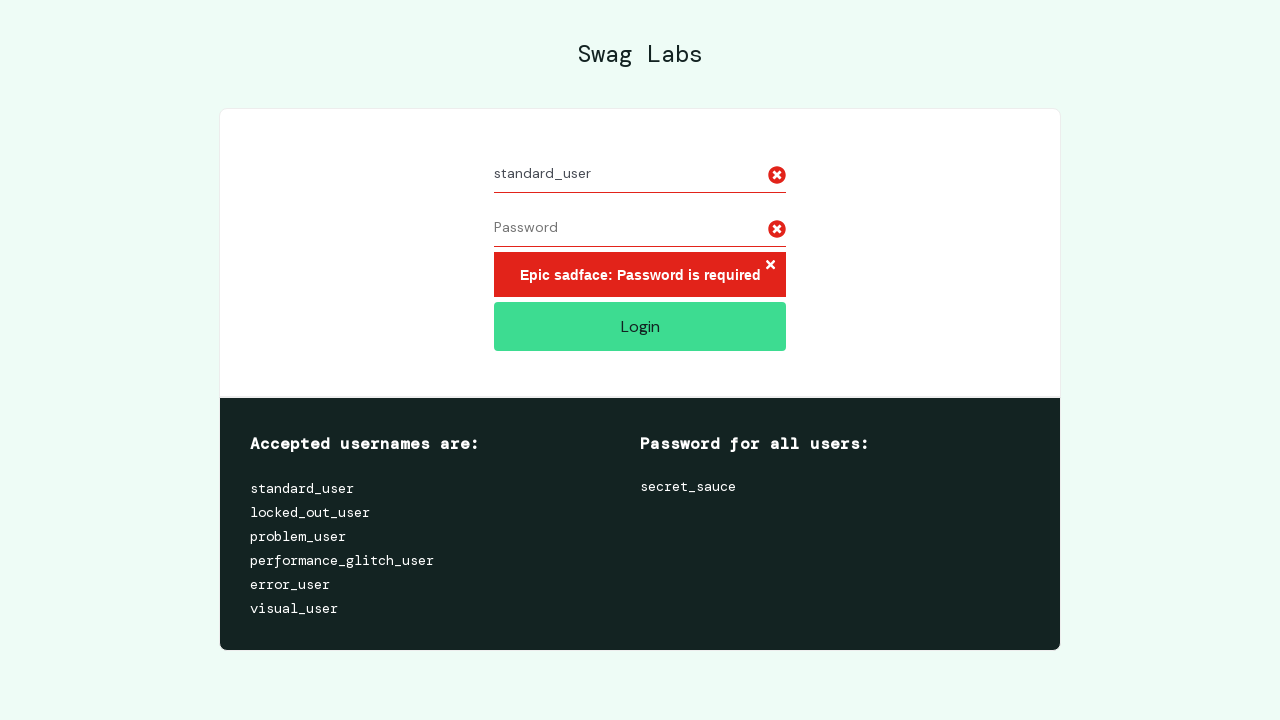

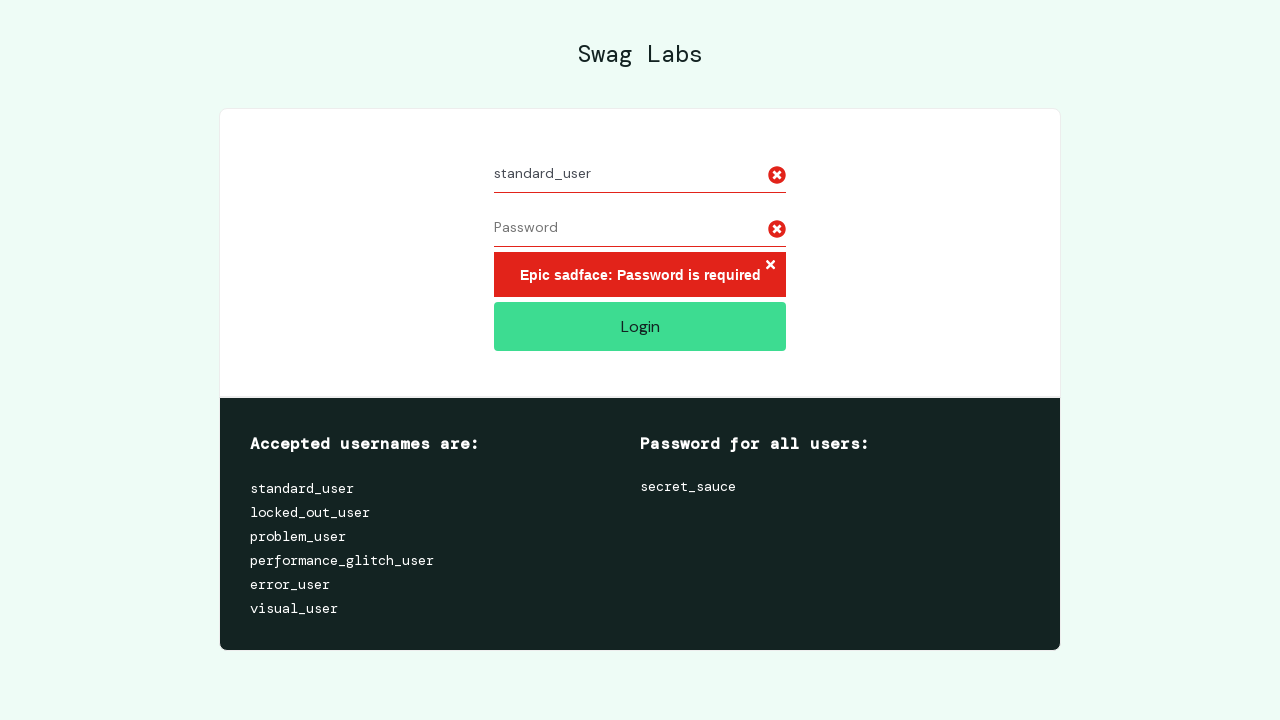